Tests interaction with a SweetAlert dialog by clicking a delete button, verifying the confirmation message, and confirming the deletion

Starting URL: https://www.leafground.com/alert.xhtml

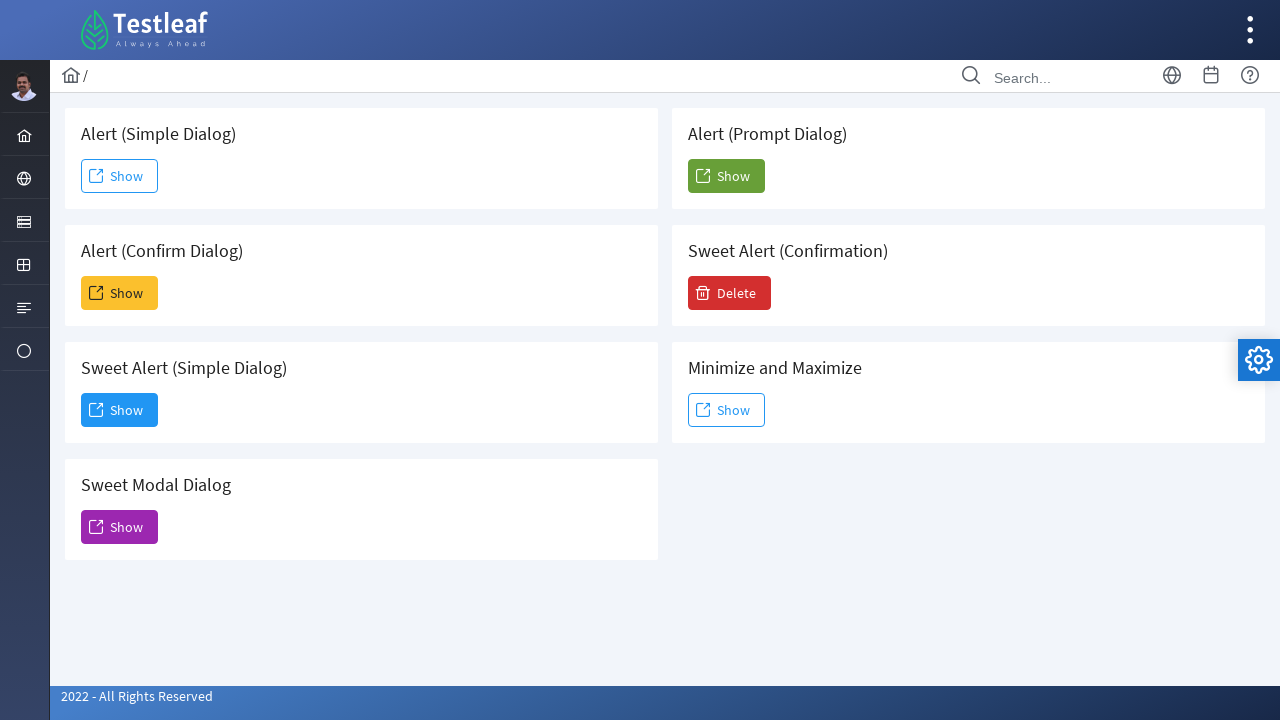

Clicked Delete button to trigger SweetAlert dialog at (730, 293) on xpath=//span[text()='Delete']
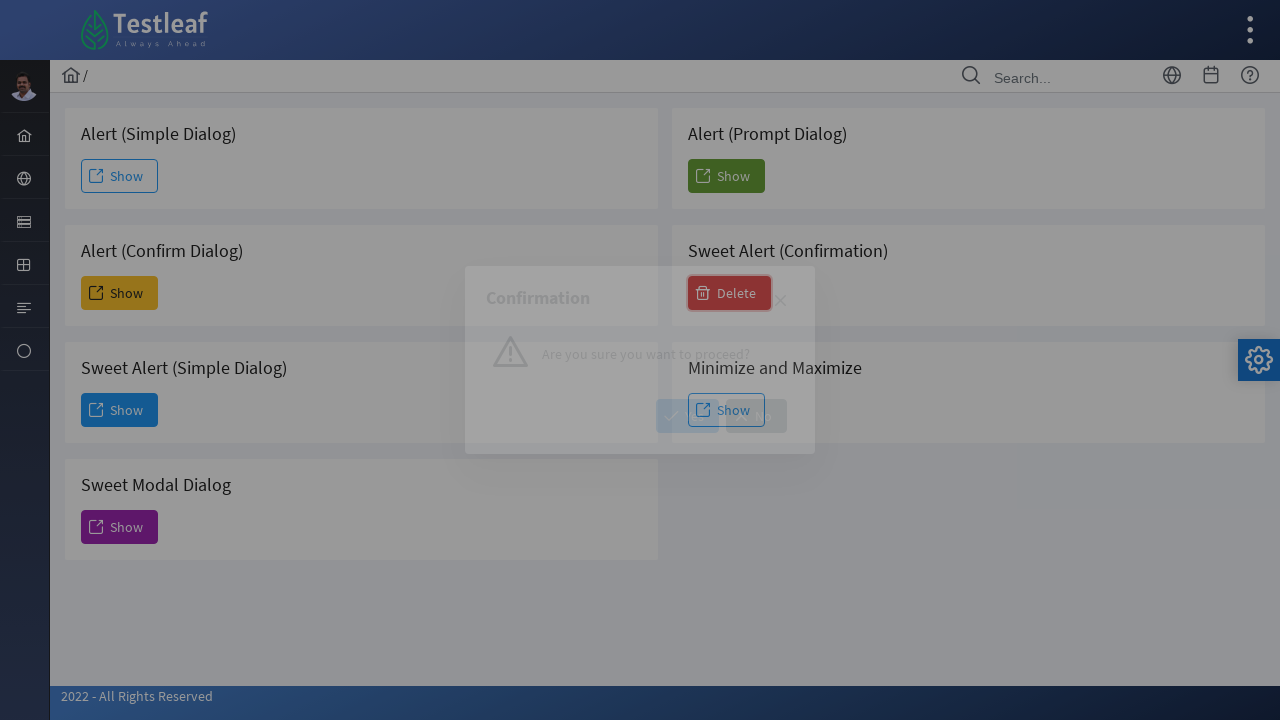

Confirmed SweetAlert confirmation message appeared
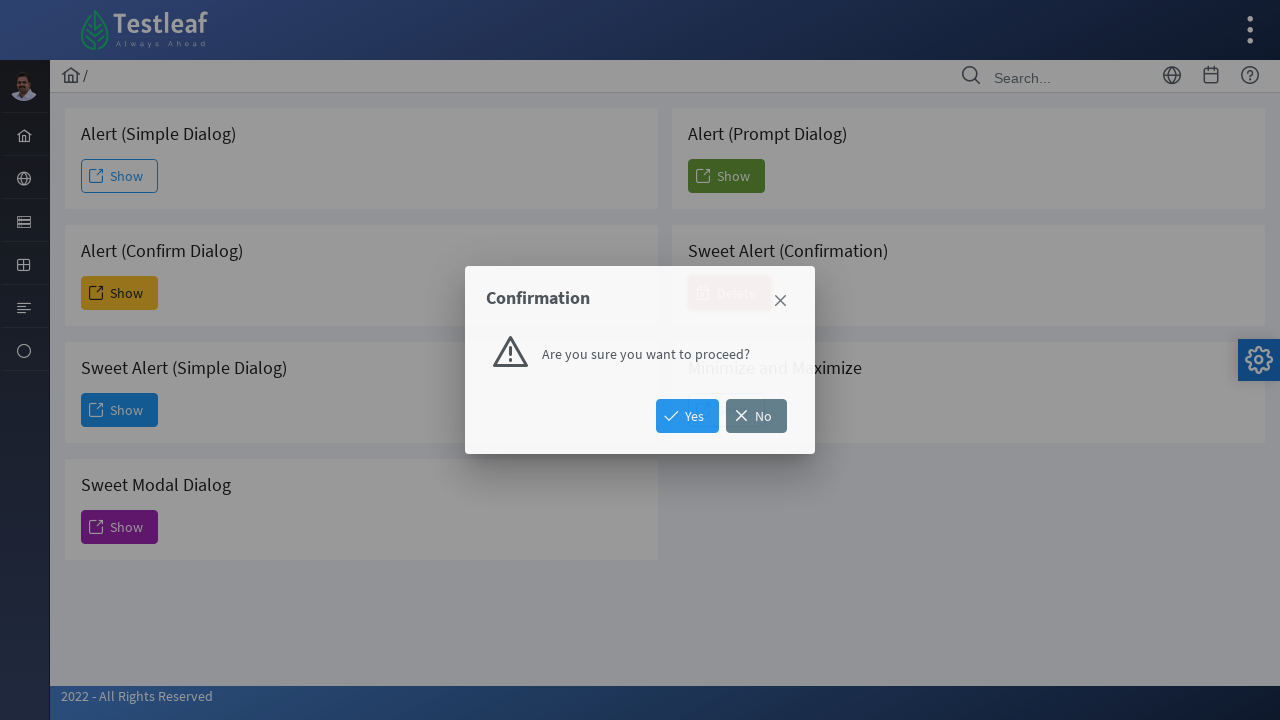

Clicked confirmation button to proceed with deletion at (688, 416) on #j_idt88\:j_idt108
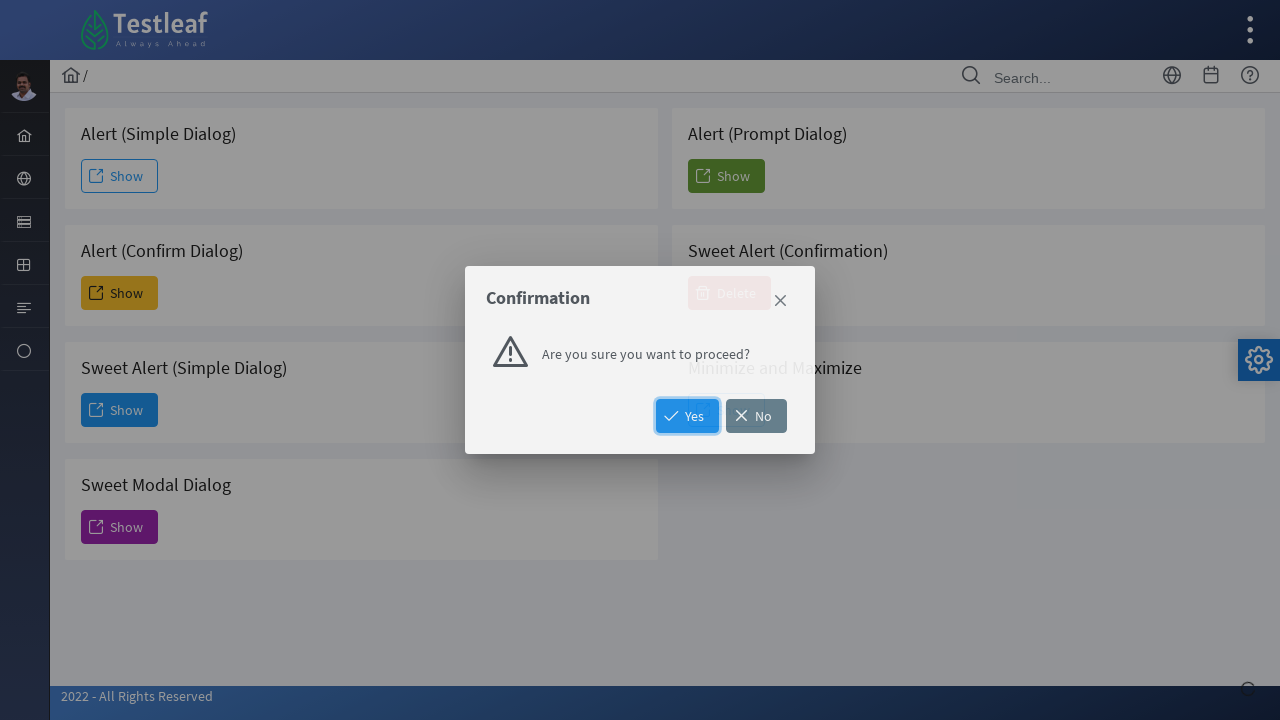

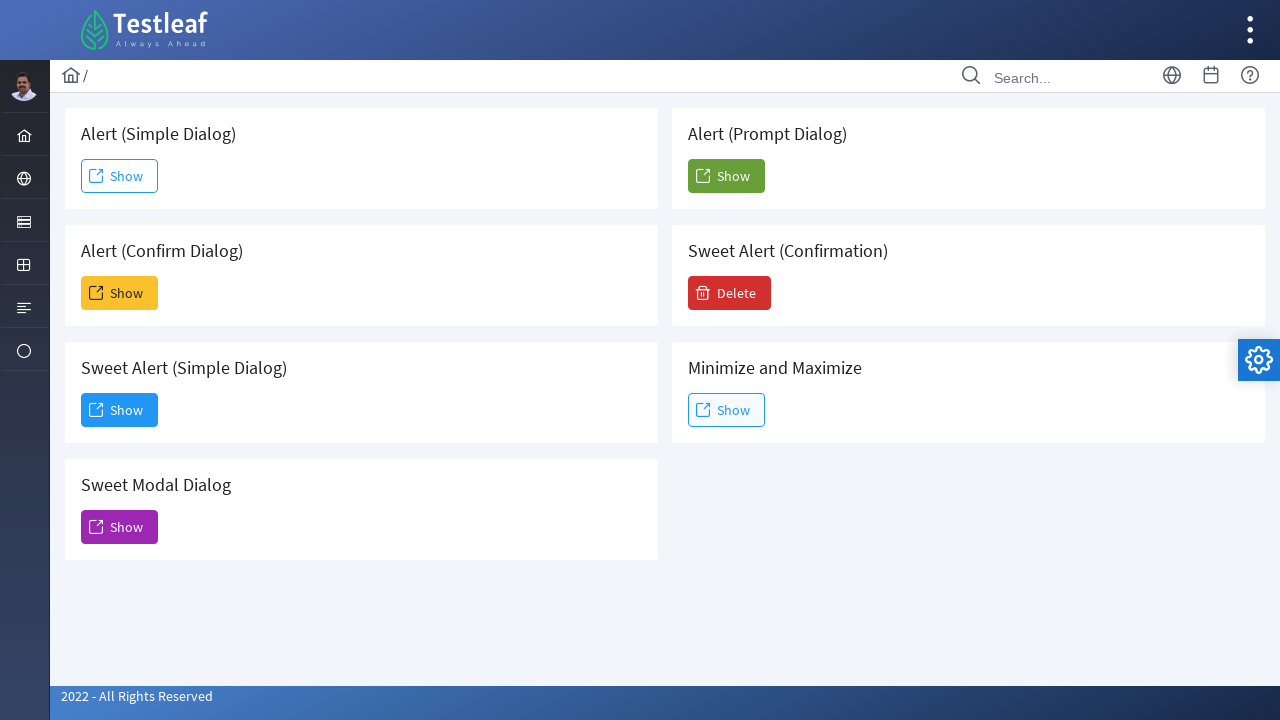